Tests shopping cart functionality by searching for products, adding Cauliflower to cart, proceeding to checkout, and placing an order

Starting URL: https://rahulshettyacademy.com/seleniumPractise/#/

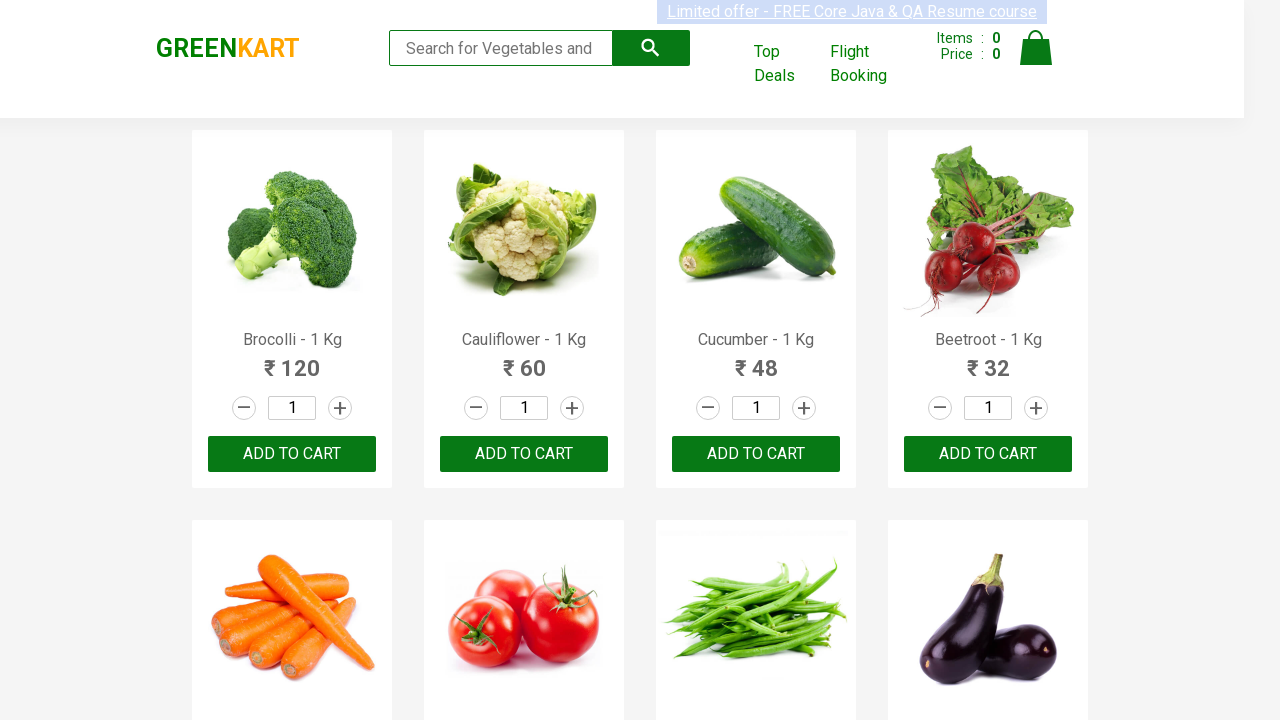

Filled search box with 'ca' on .search-keyword
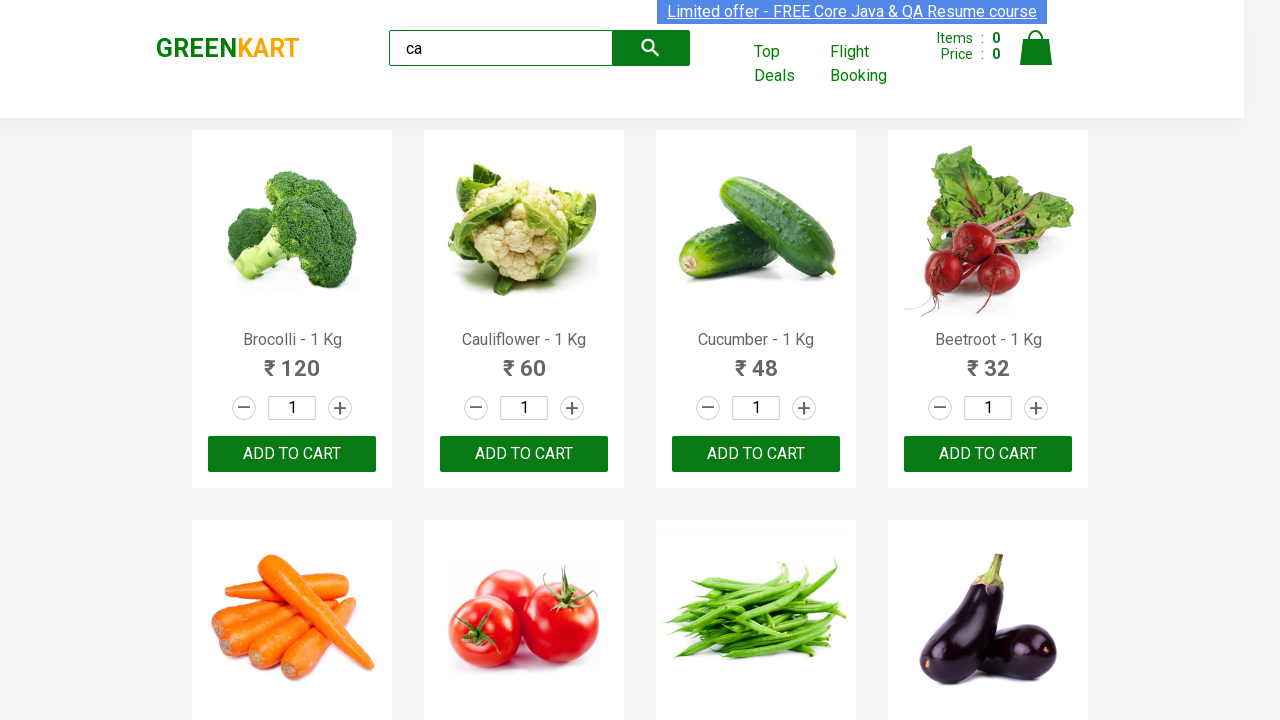

Pressed Enter to search for products
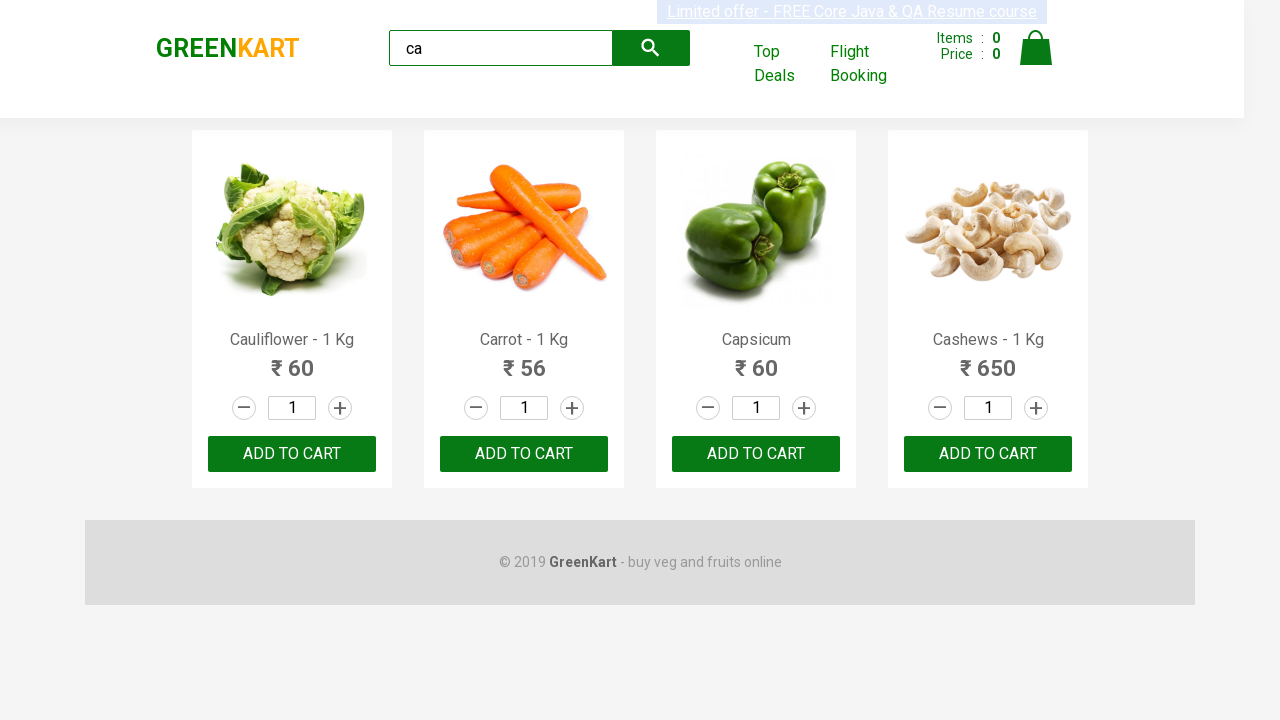

Products loaded on page
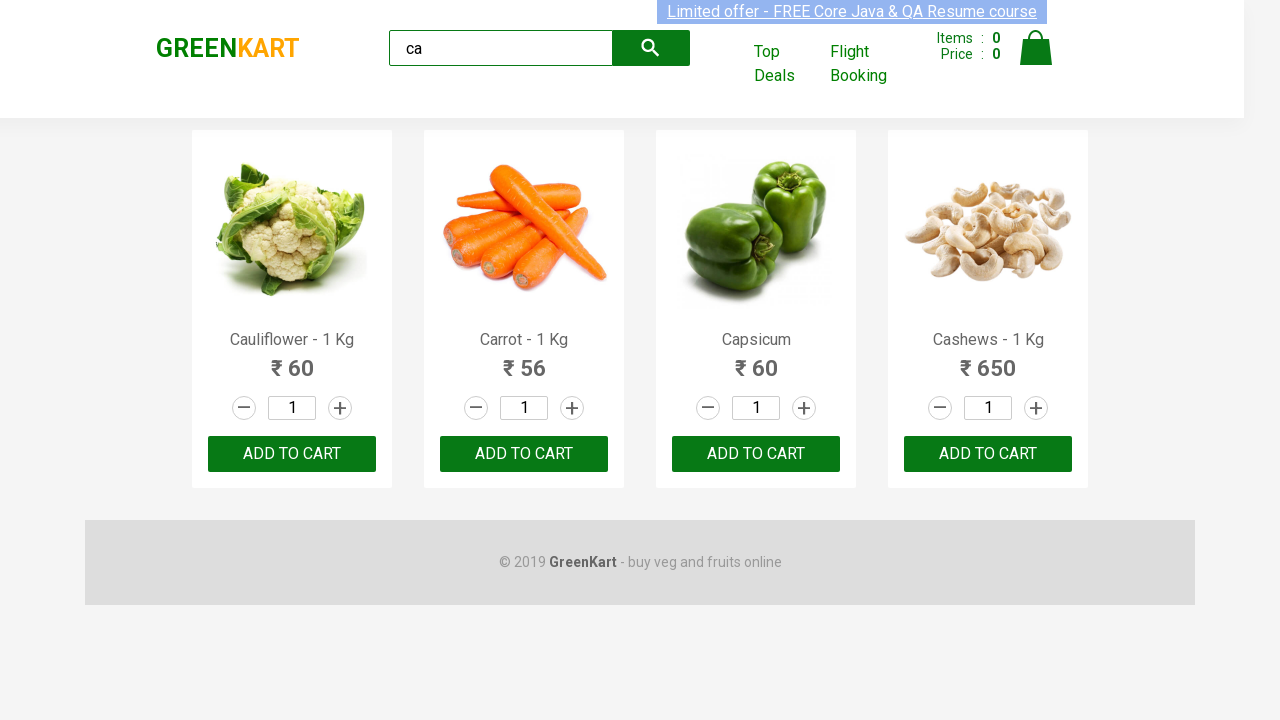

Clicked add button for Cauliflower product at (292, 454) on .products .product >> nth=0 >> button
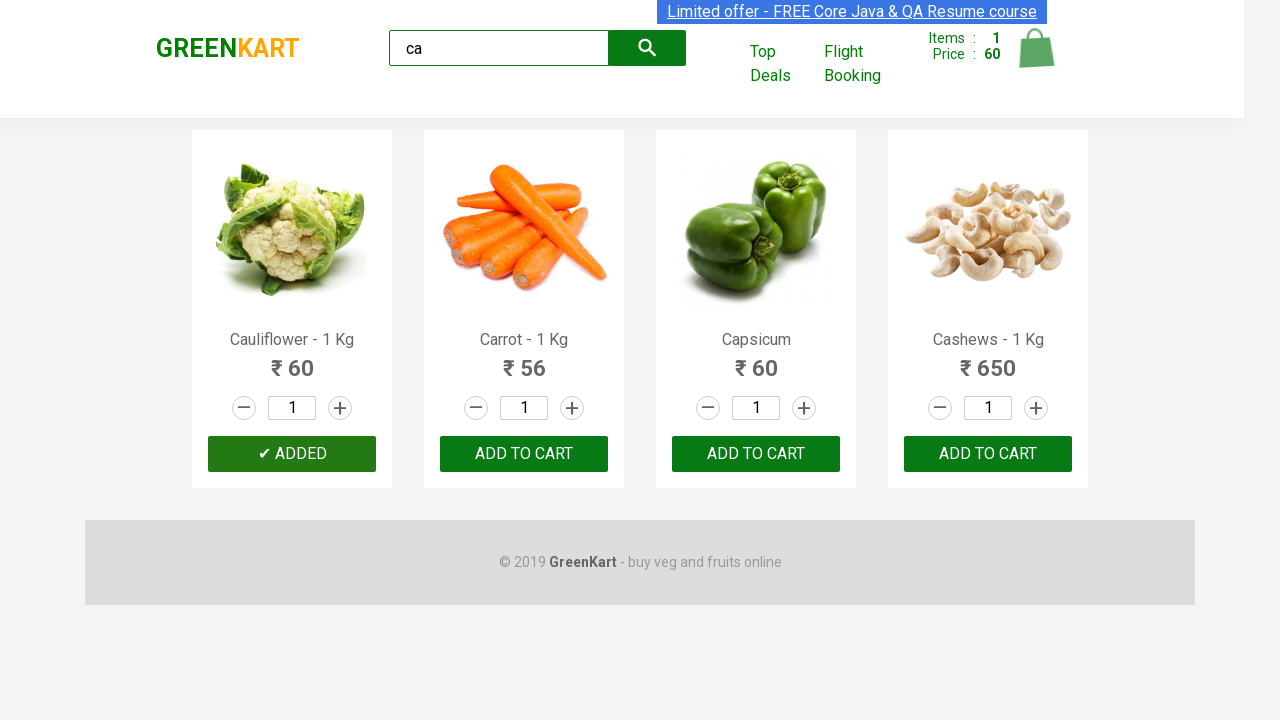

Clicked cart icon to view shopping cart at (1036, 59) on .cart-icon
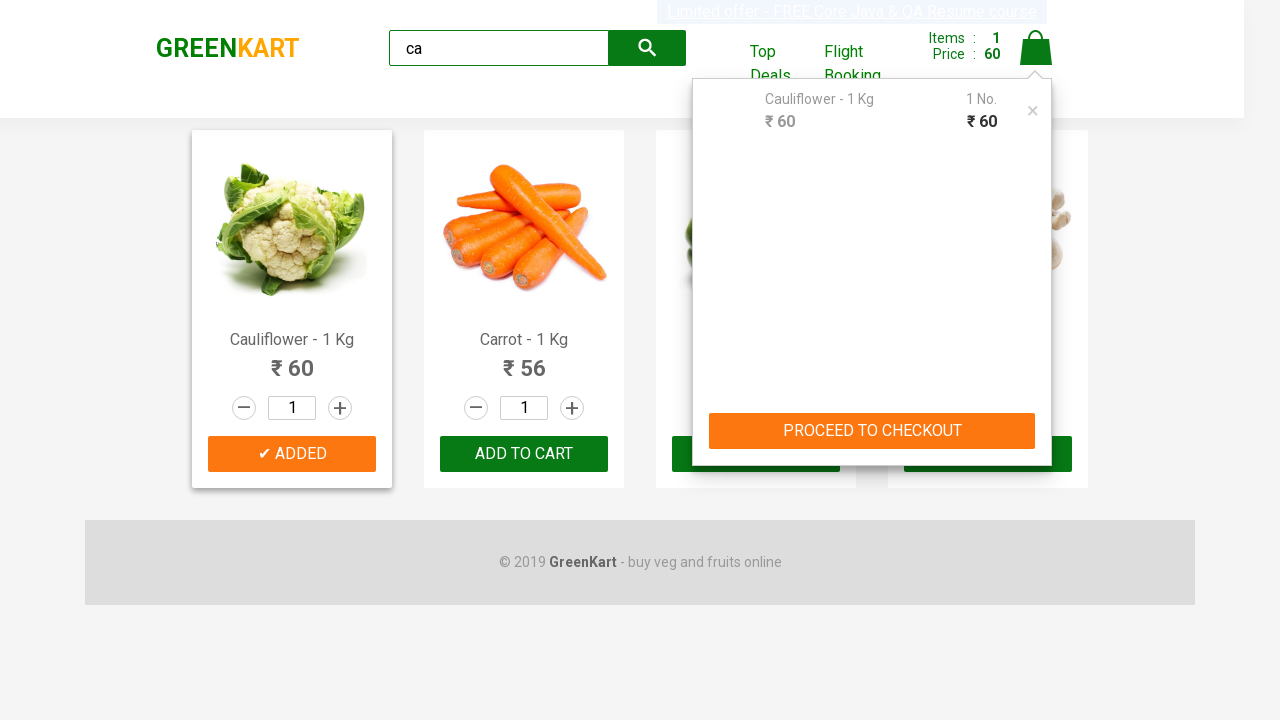

Clicked PROCEED TO CHECKOUT button at (872, 431) on [type='button']:has-text('PROCEED TO CHECKOUT')
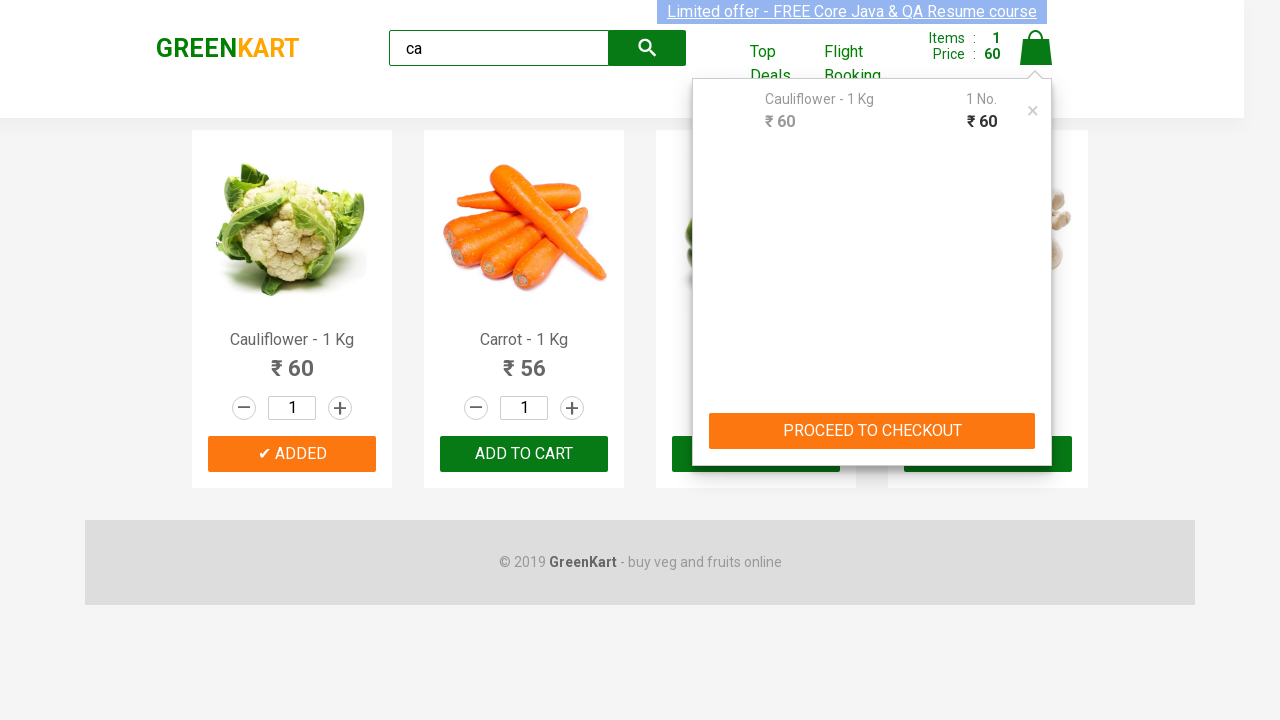

Clicked Place Order button to complete purchase at (1036, 420) on button:has-text('Place Order')
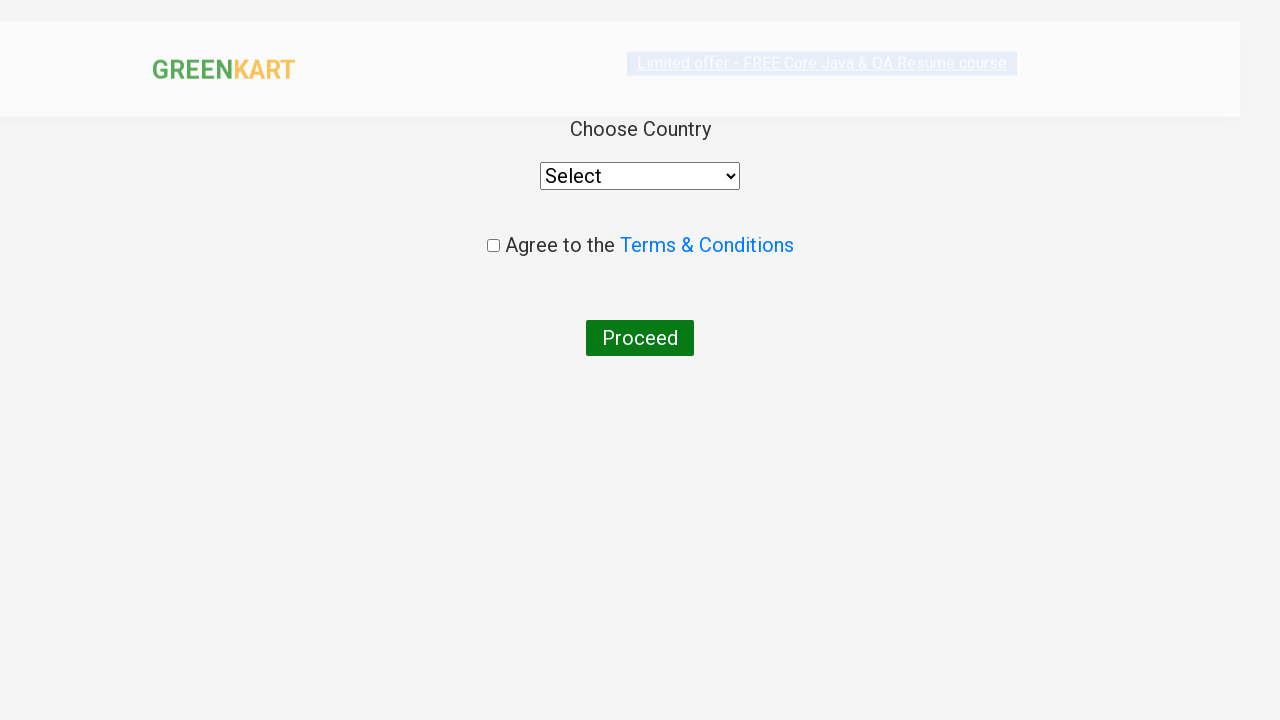

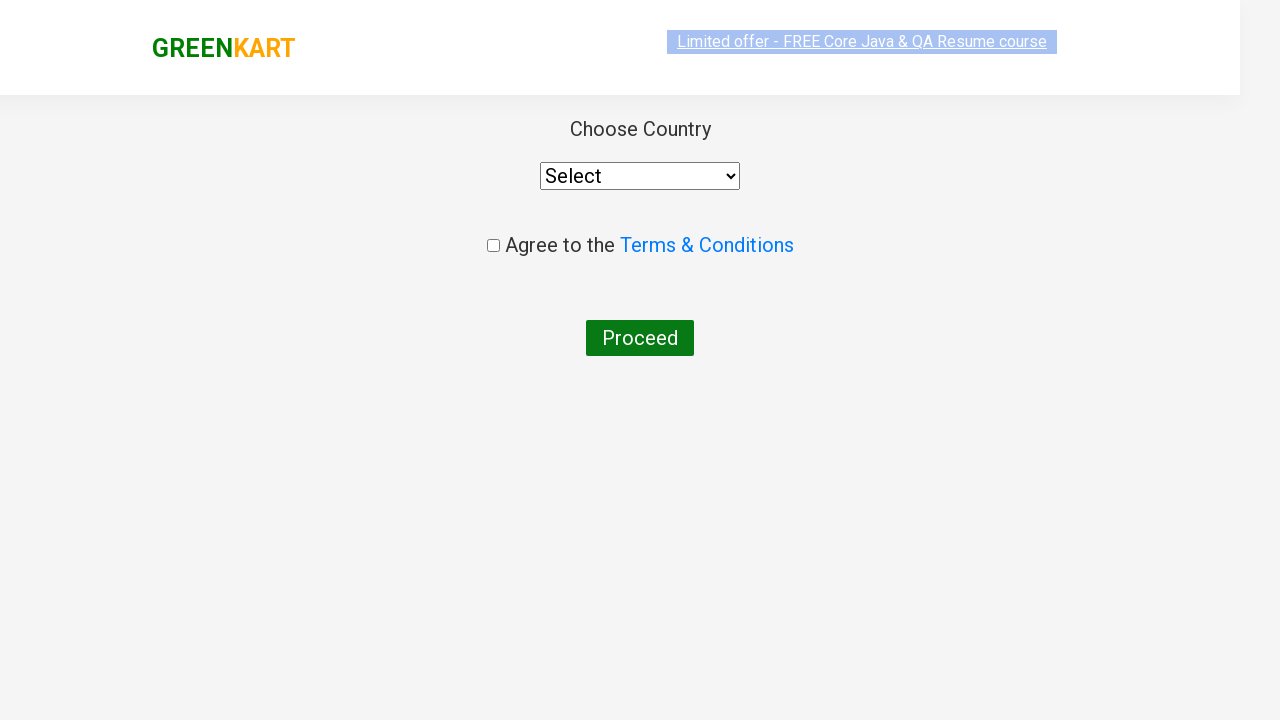